Tests the deposit functionality on a demo banking application by selecting a customer from dropdown, logging in, making a deposit, and verifying the deposit was successful with correct balance update.

Starting URL: https://www.globalsqa.com/angularJs-protractor/BankingProject/

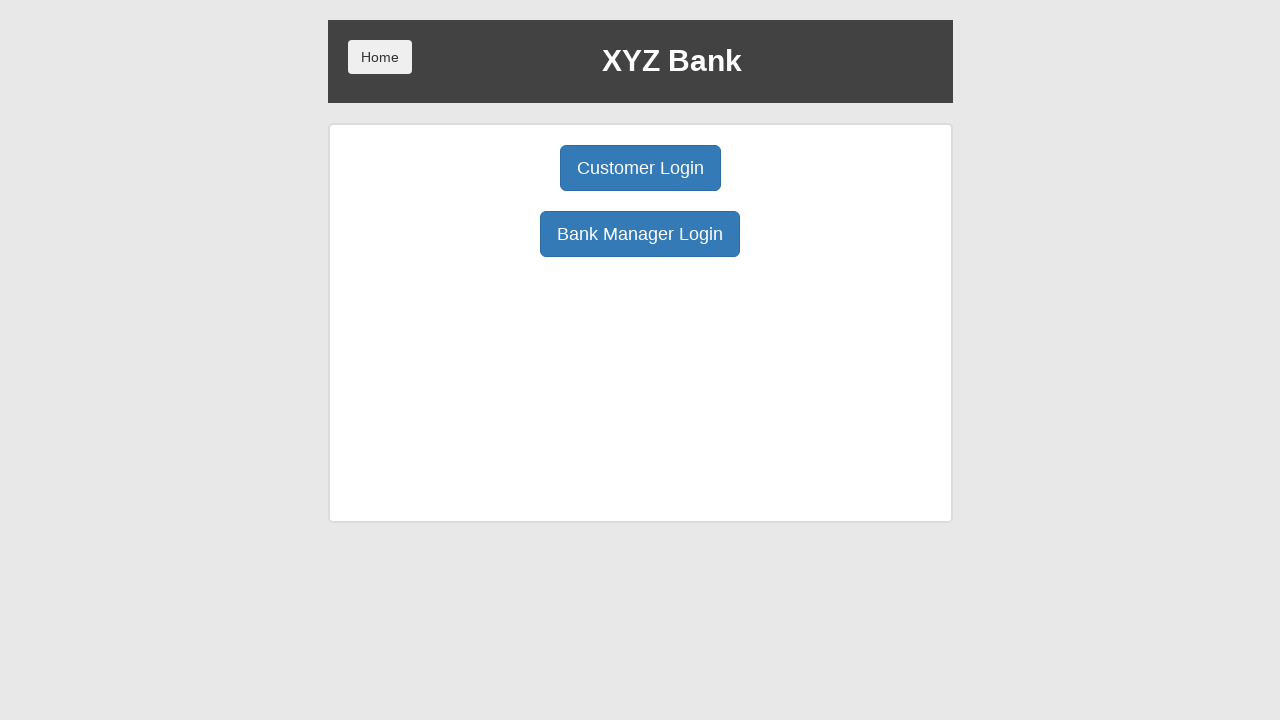

Clicked 'Customer Login' button at (640, 168) on button:has-text('Customer Login')
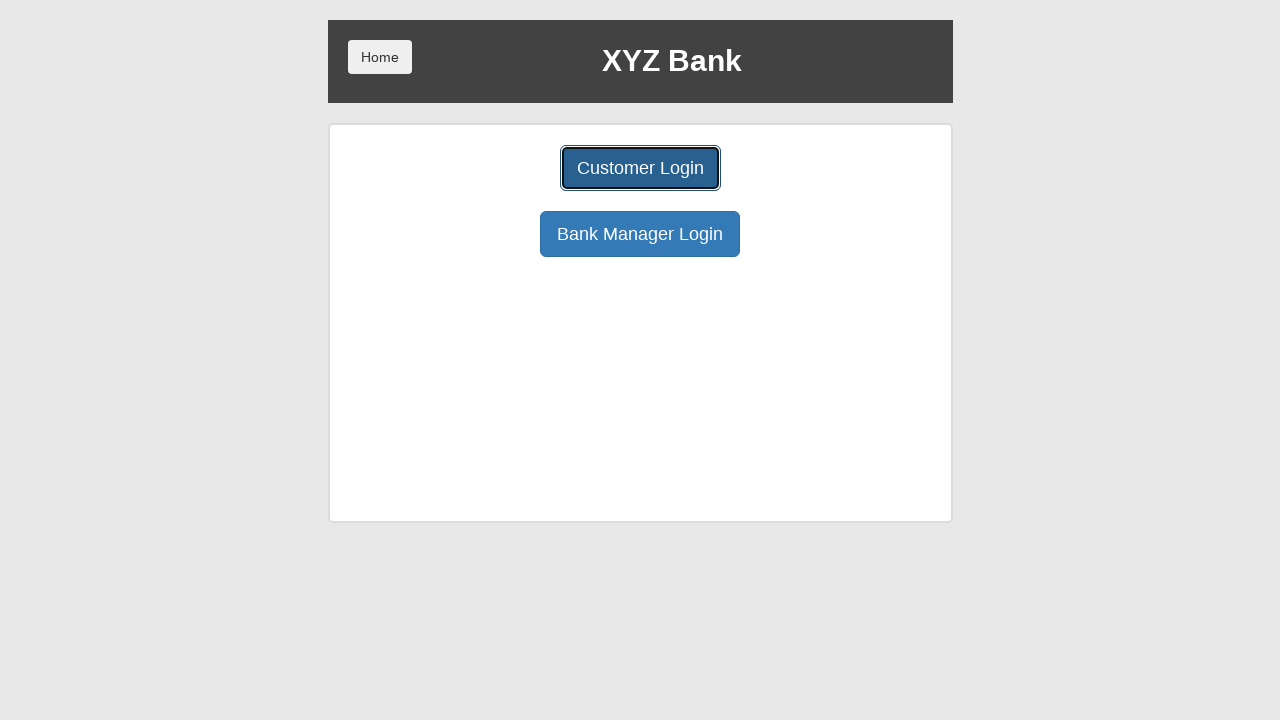

Selected 'Harry Potter' from customer dropdown on #userSelect
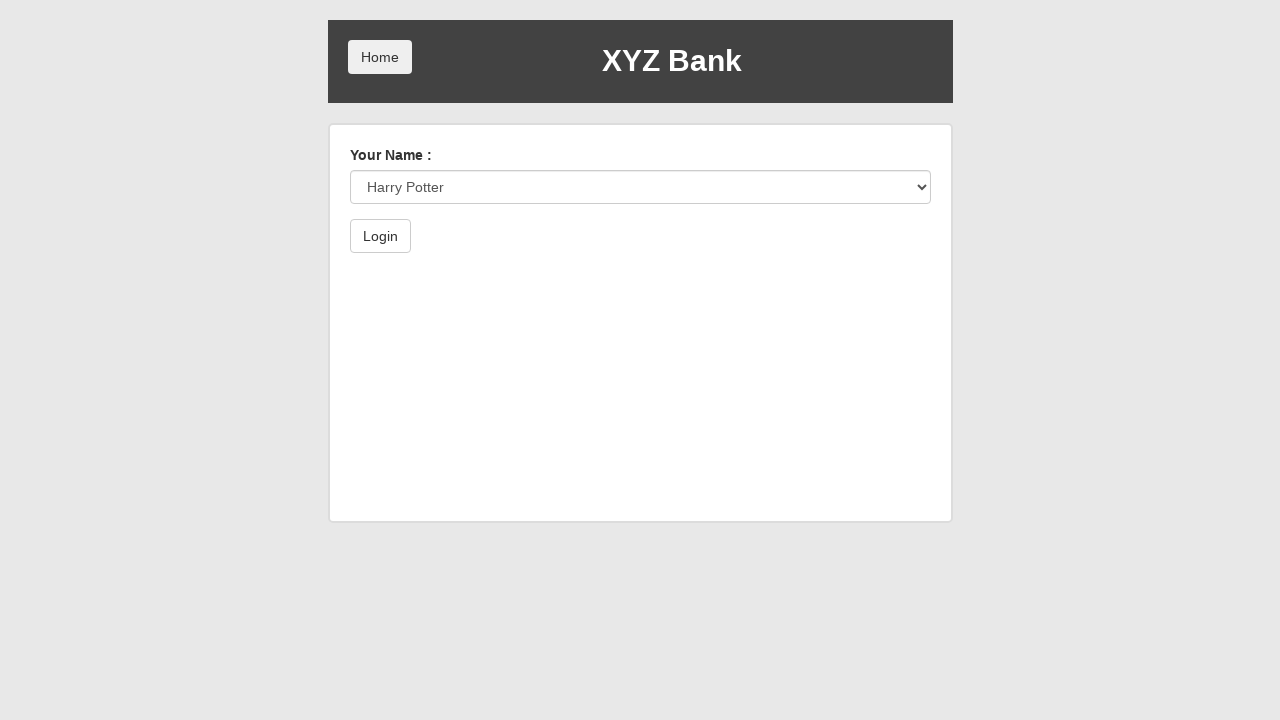

Clicked 'Login' button to authenticate customer at (380, 236) on button:has-text('Login')
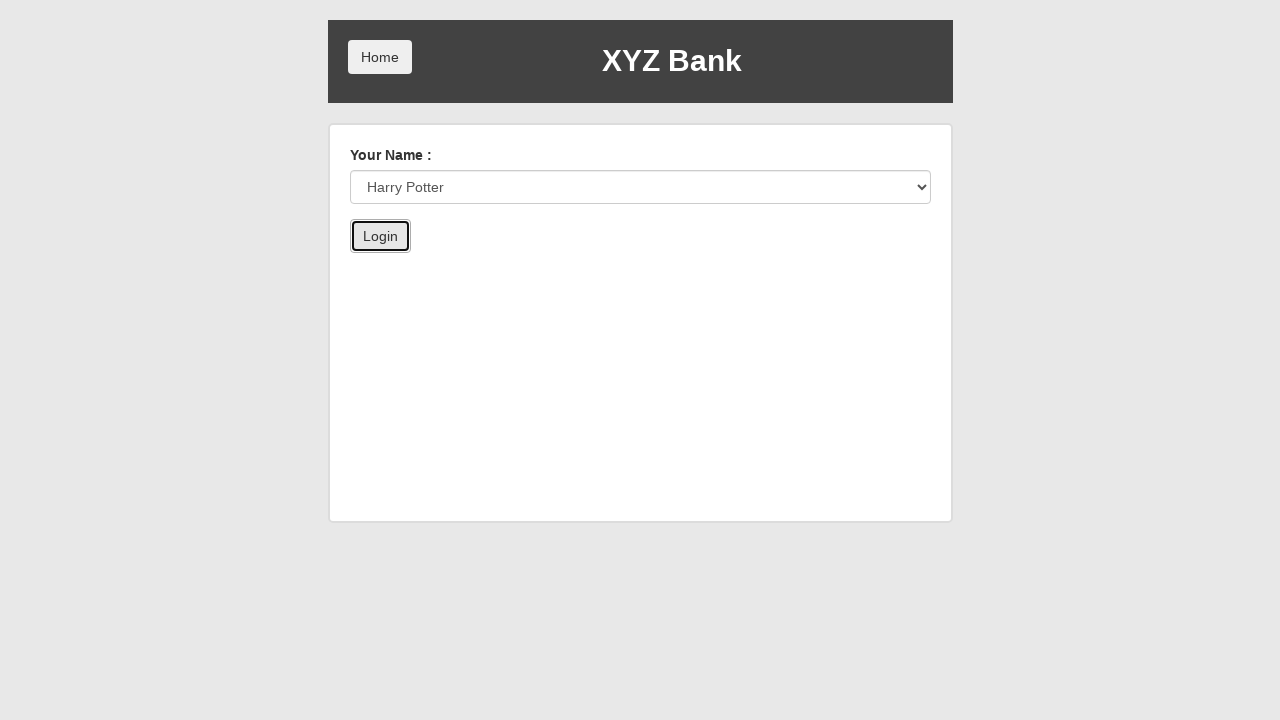

Clicked 'Deposit' button to initiate deposit at (652, 264) on button:has-text('Deposit')
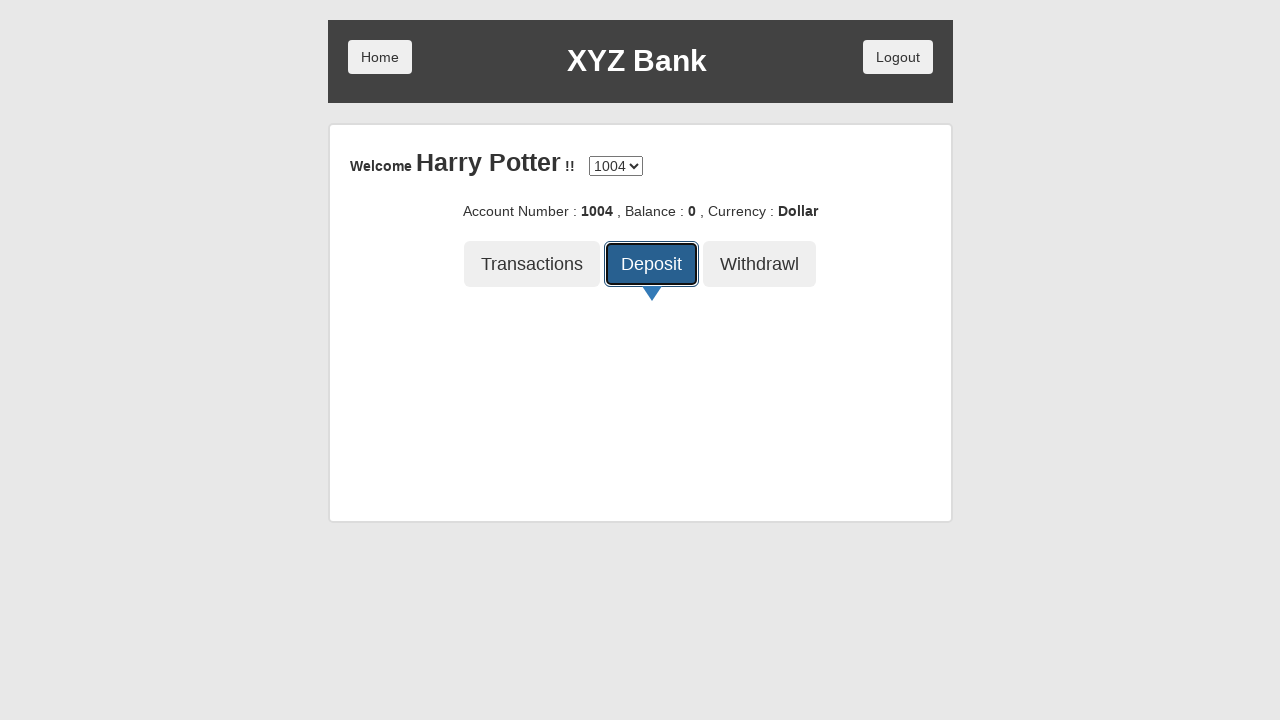

Entered deposit amount of 1500 on input[ng-model='amount']
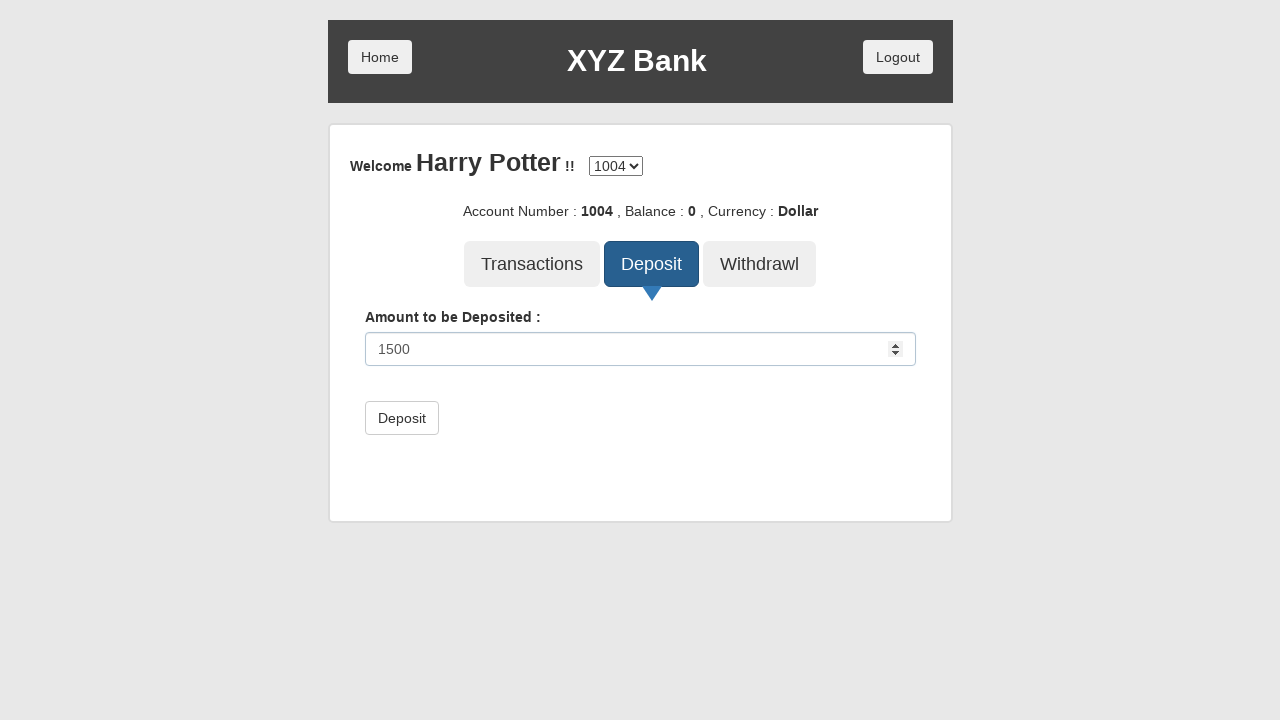

Clicked submit button to process deposit at (402, 418) on button[type='submit']:has-text('Deposit')
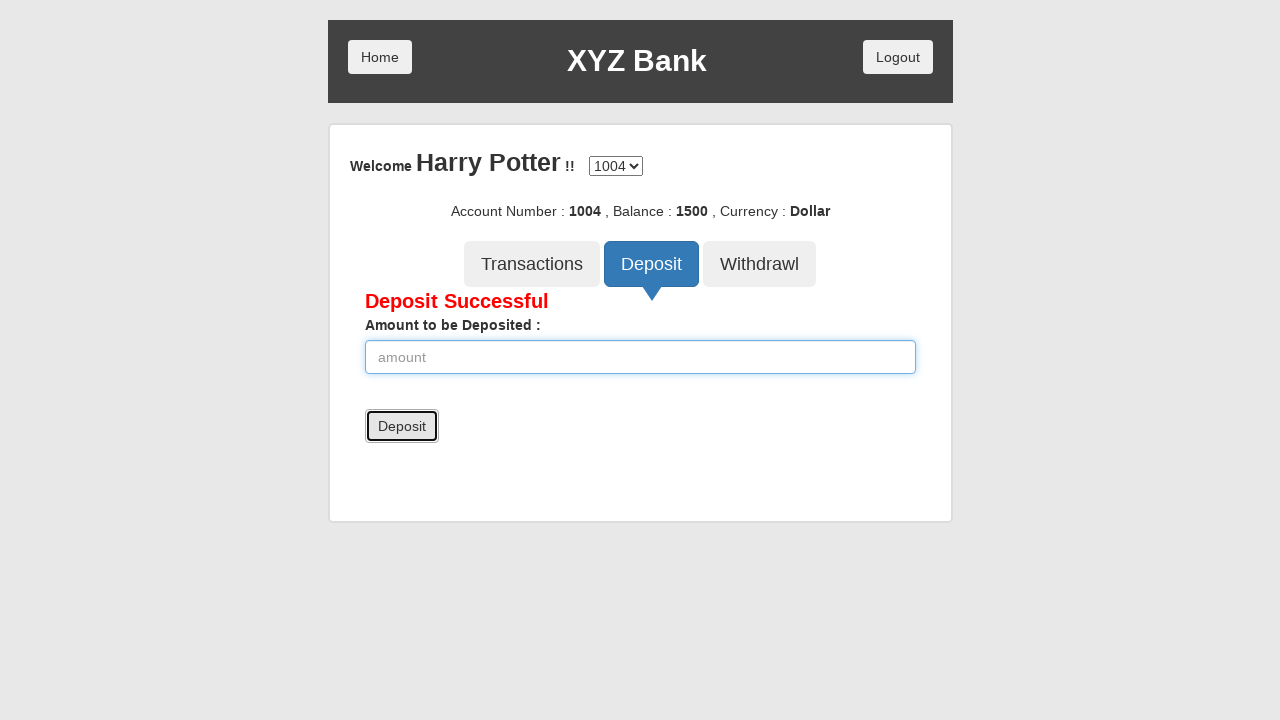

Waited for deposit success message to appear
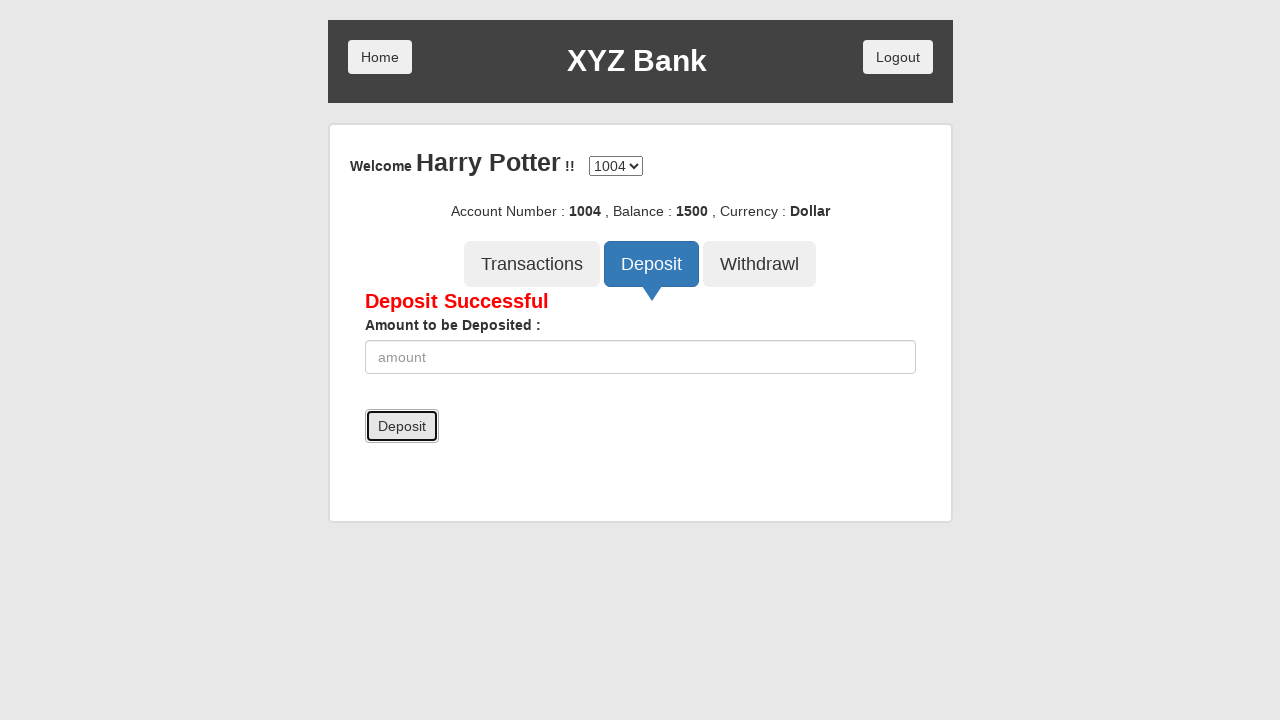

Verified deposit success message displayed correctly
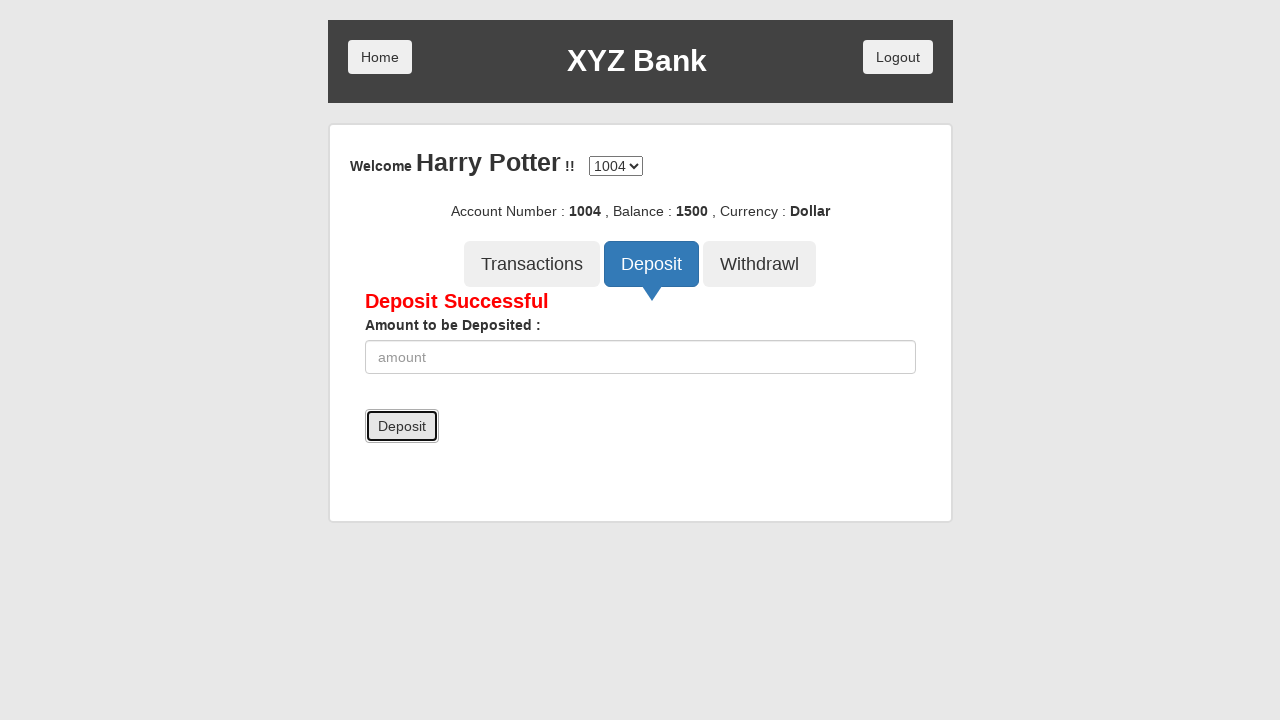

Retrieved balance element: 1500
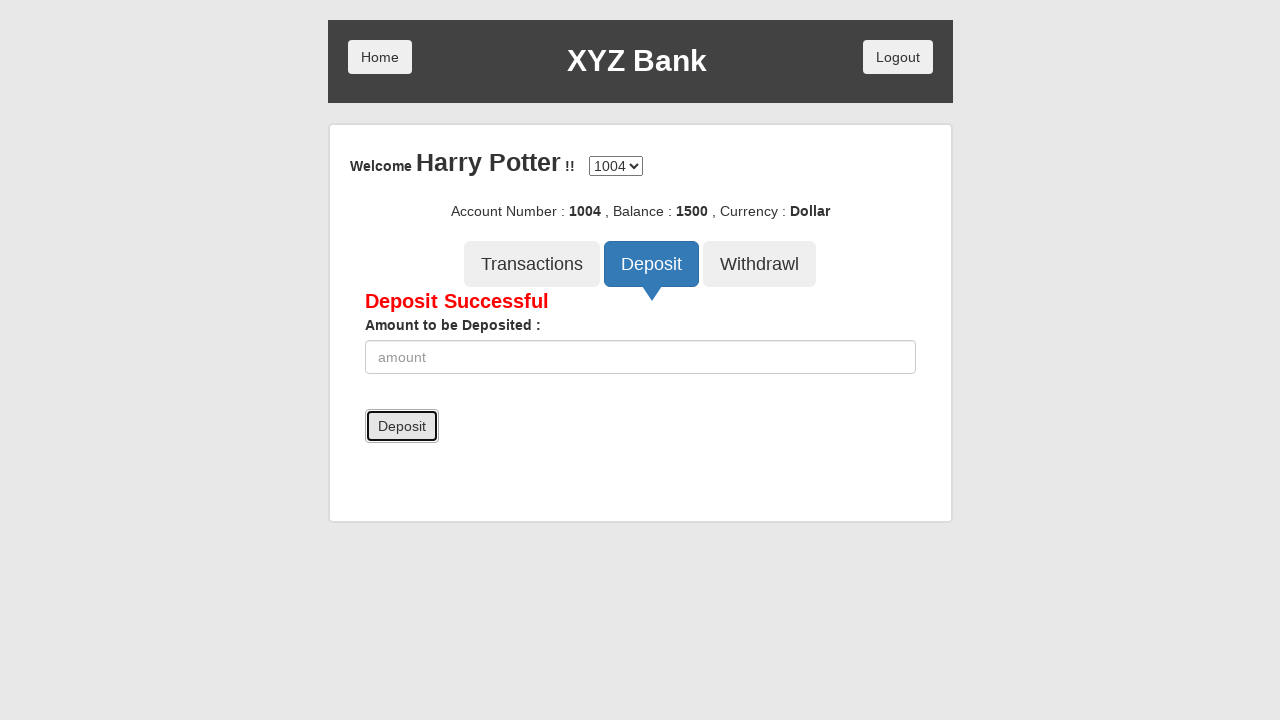

Verified balance matches deposited amount of 1500
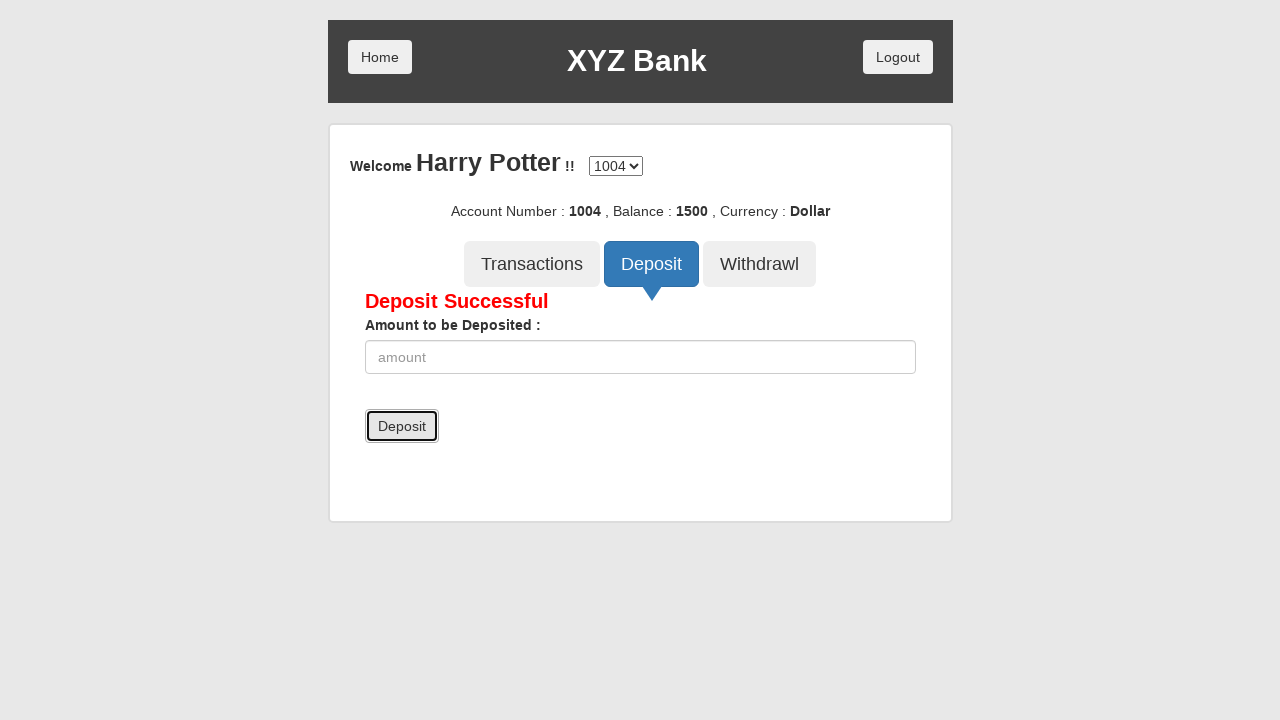

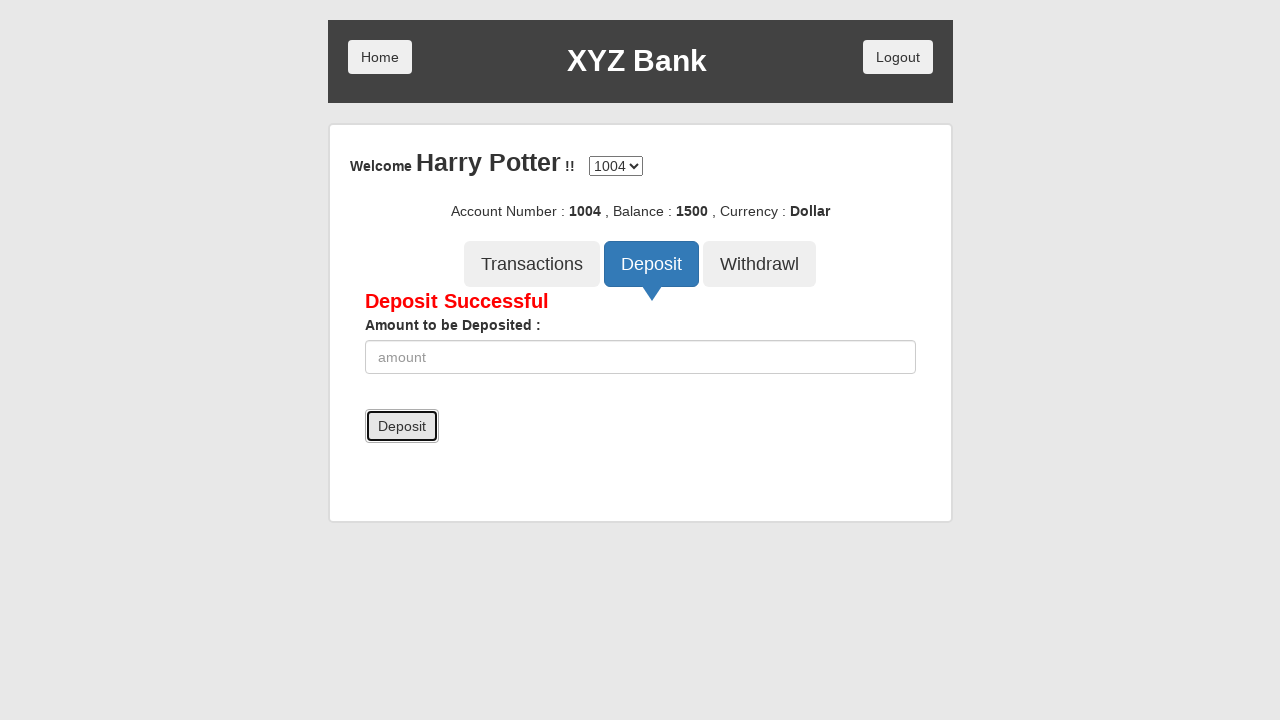